Tests dynamic loading functionality by clicking a start button and waiting for dynamically loaded text "Hello World!" to appear on the page.

Starting URL: http://the-internet.herokuapp.com/dynamic_loading/2

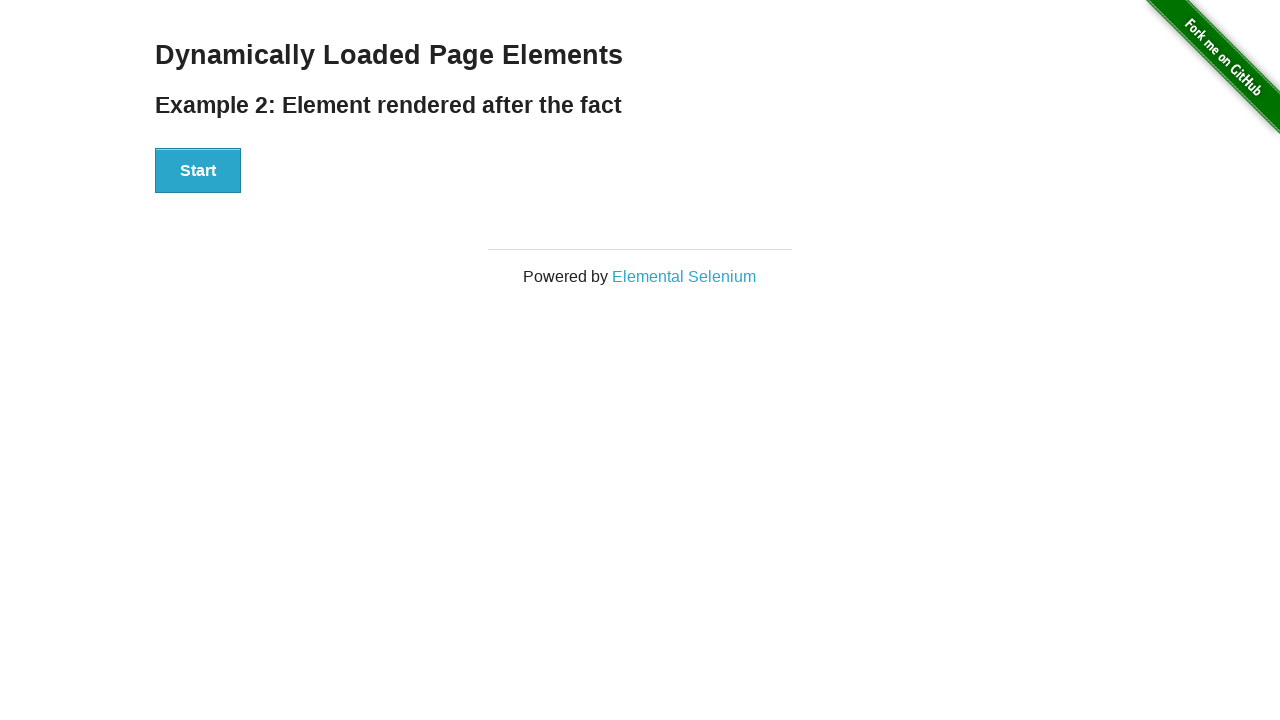

Clicked start button to trigger dynamic loading at (198, 171) on #start button
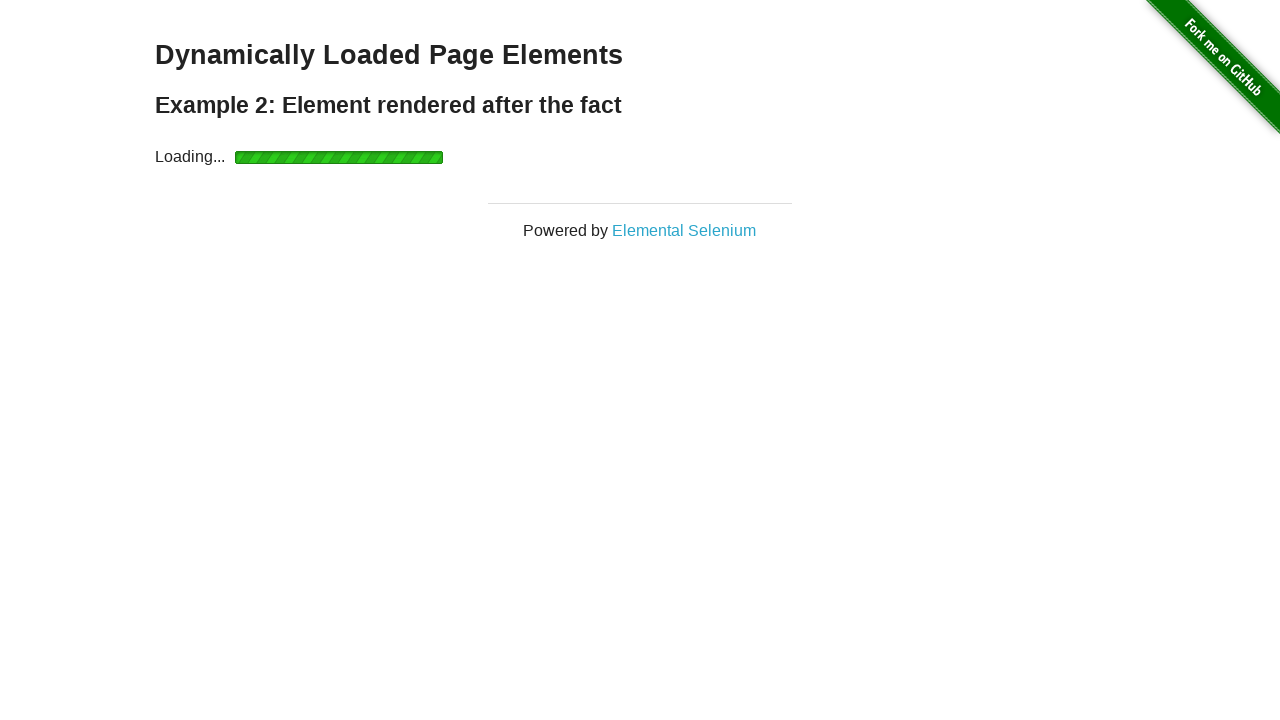

Waited for dynamically loaded content element to appear
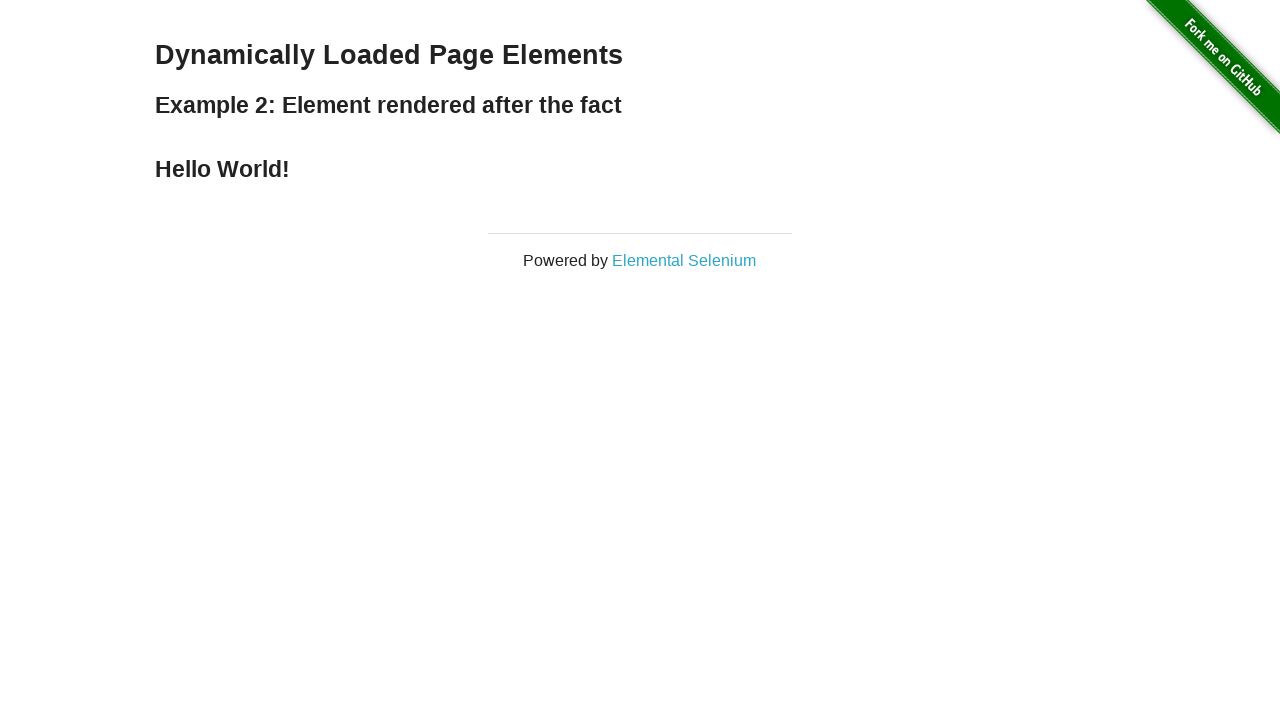

Verified dynamically loaded text contains 'Hello World!'
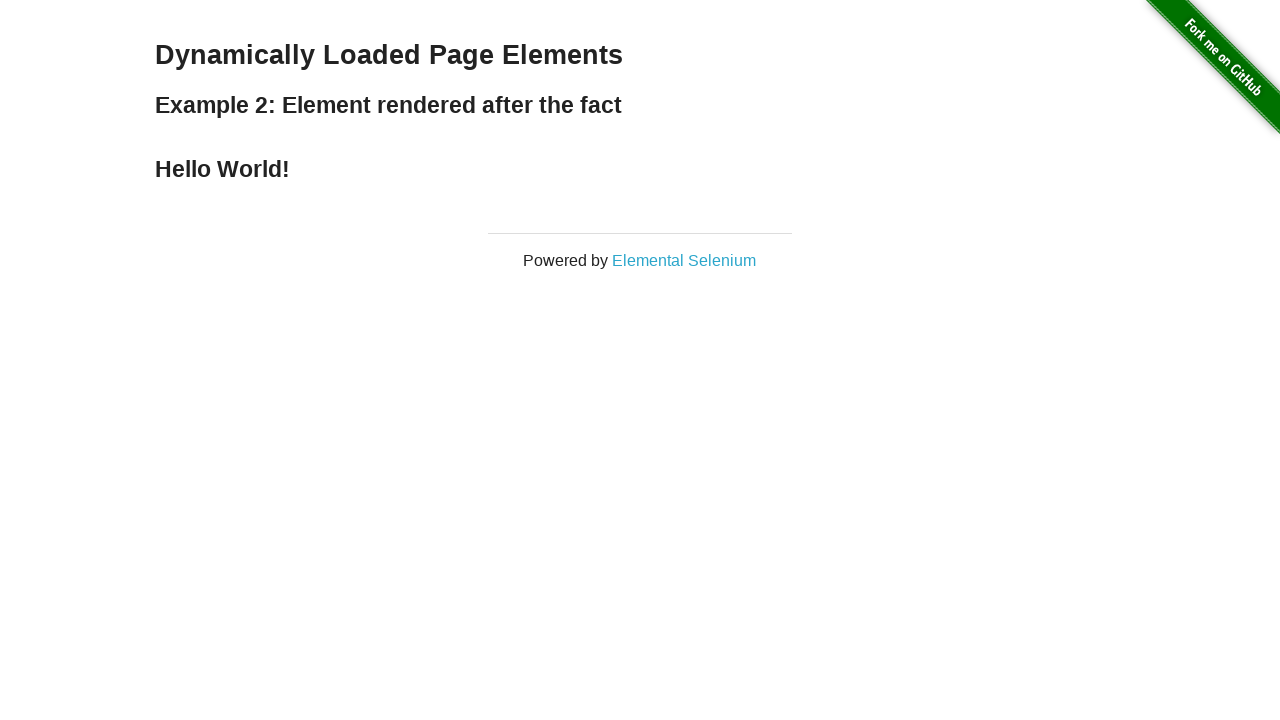

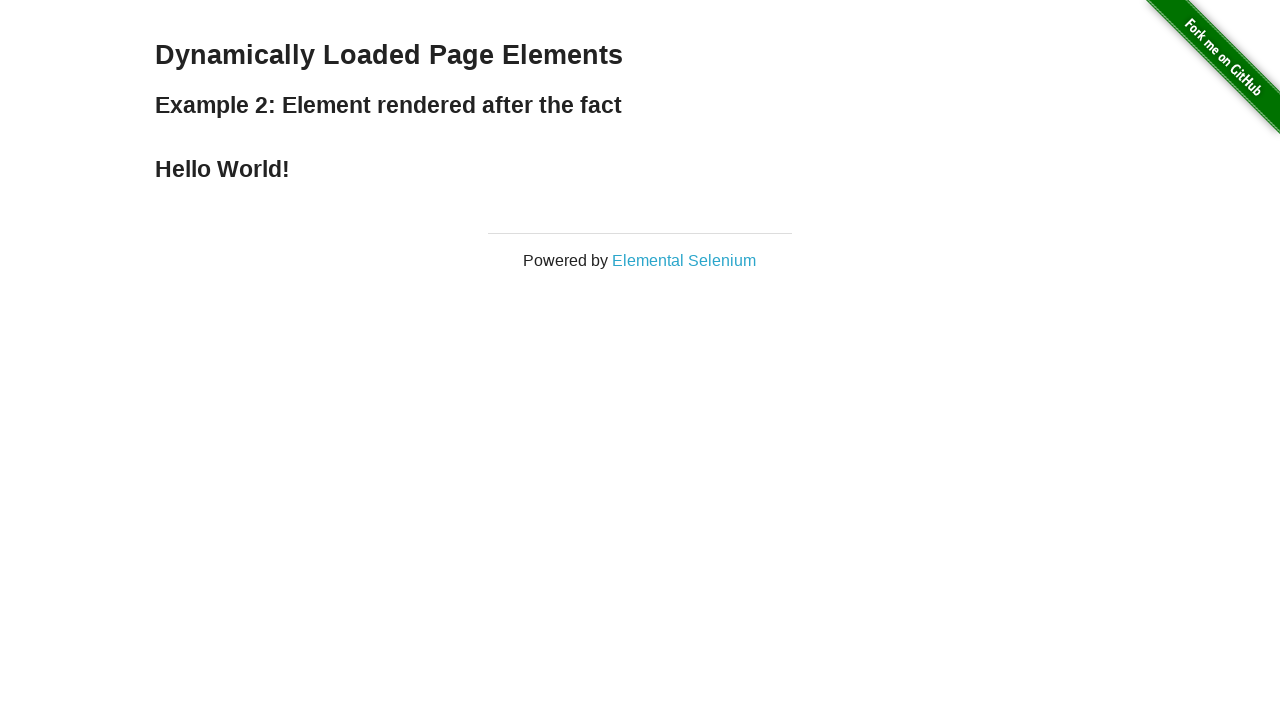